Tests handling of a delayed JavaScript alert popup by clicking a button that triggers an alert after a delay, then accepting the alert

Starting URL: https://demoqa.com/alerts

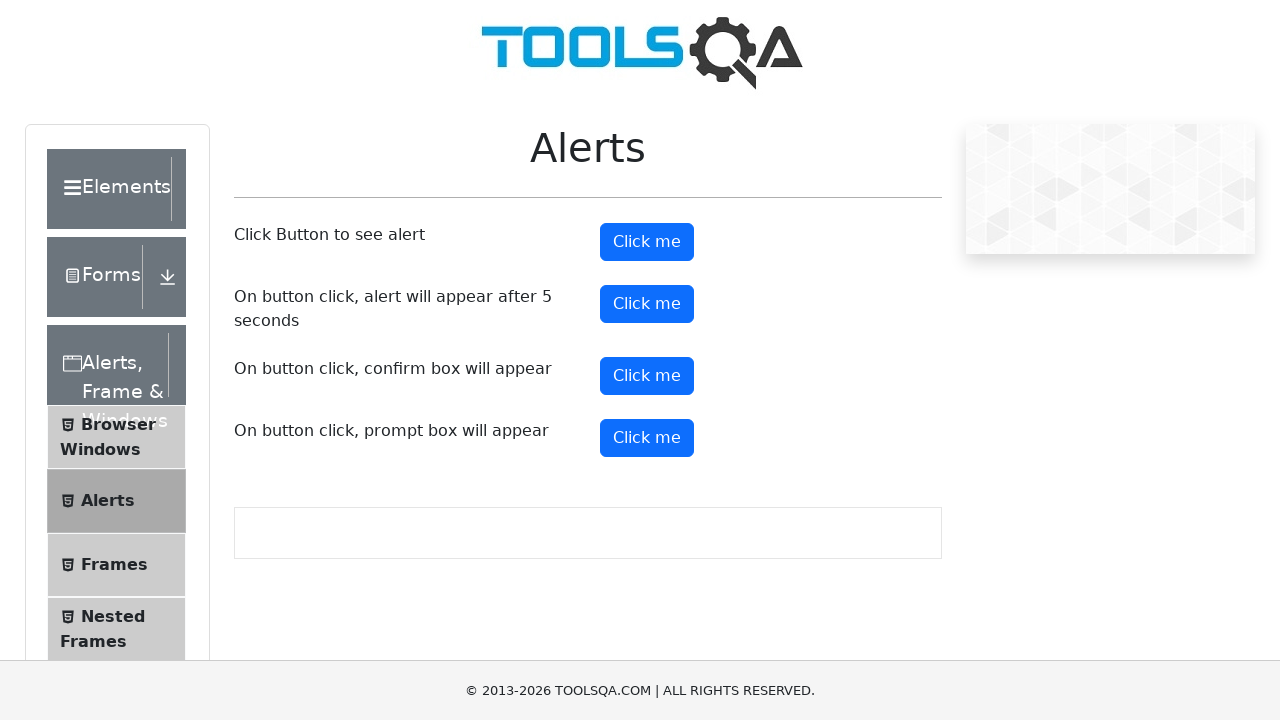

Clicked the timer alert button to trigger delayed alert at (647, 304) on #timerAlertButton
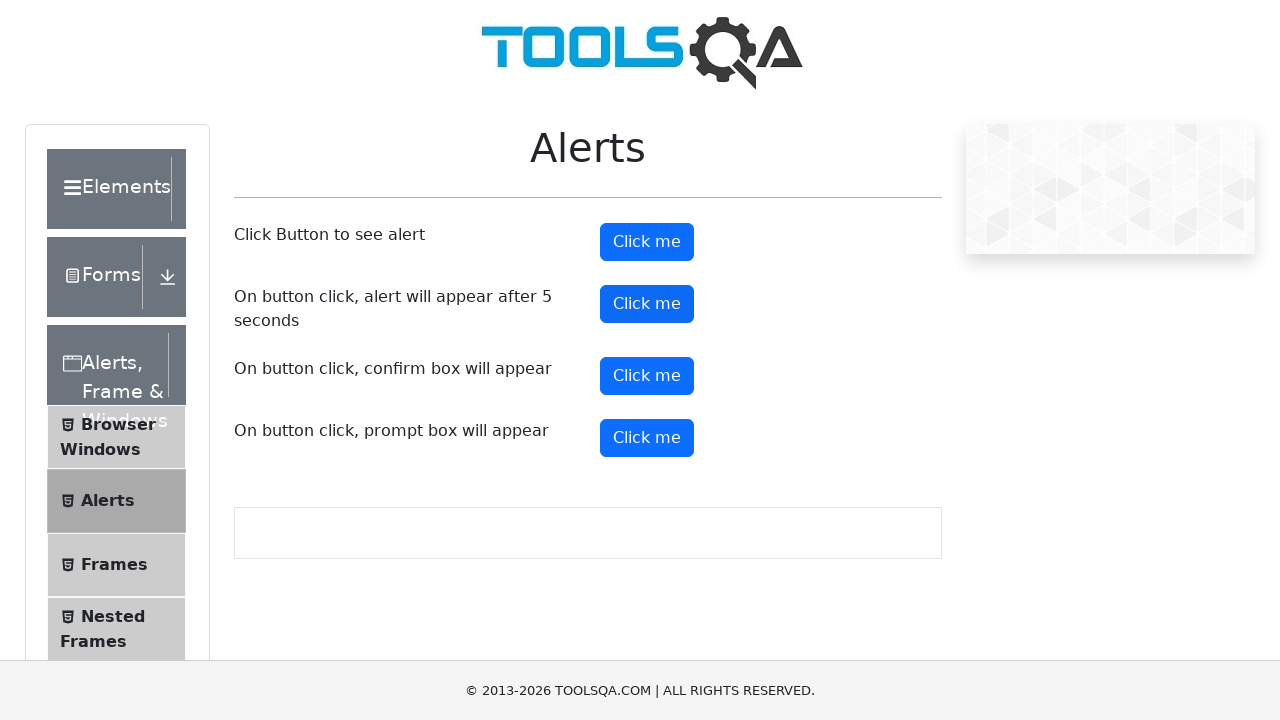

Waited 6 seconds for delayed alert to appear
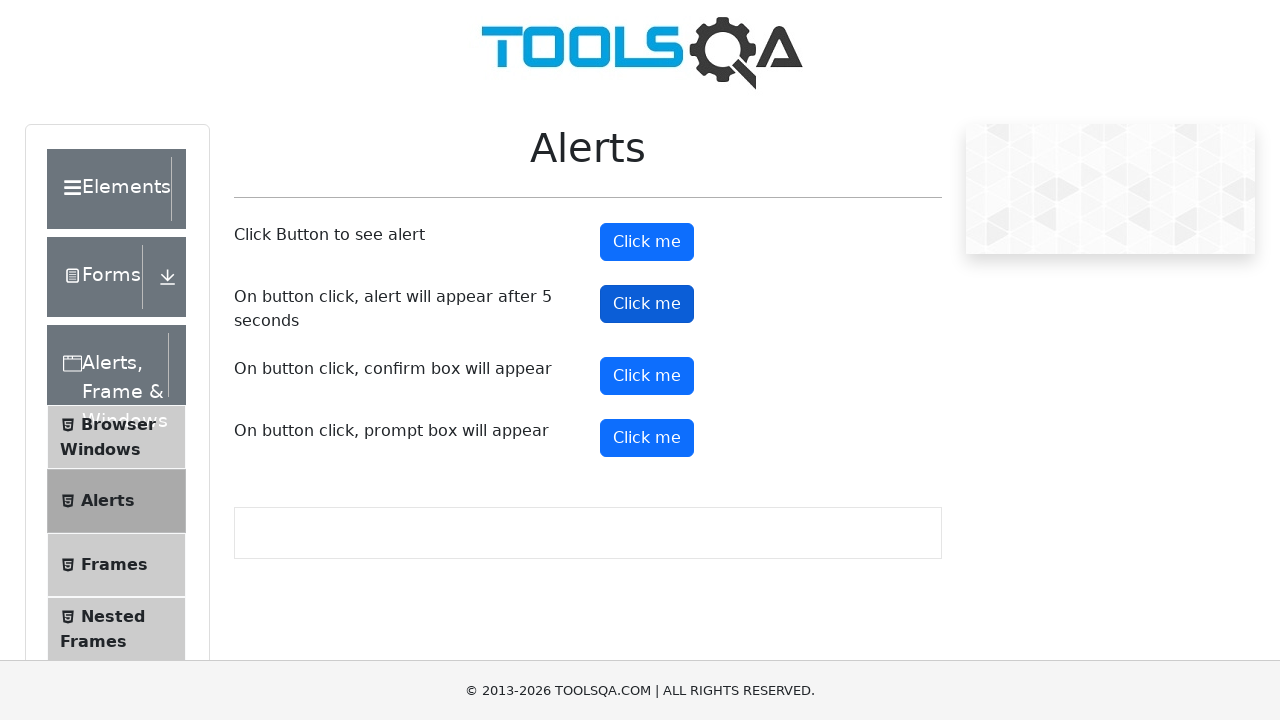

Set up dialog handler and accepted the alert popup
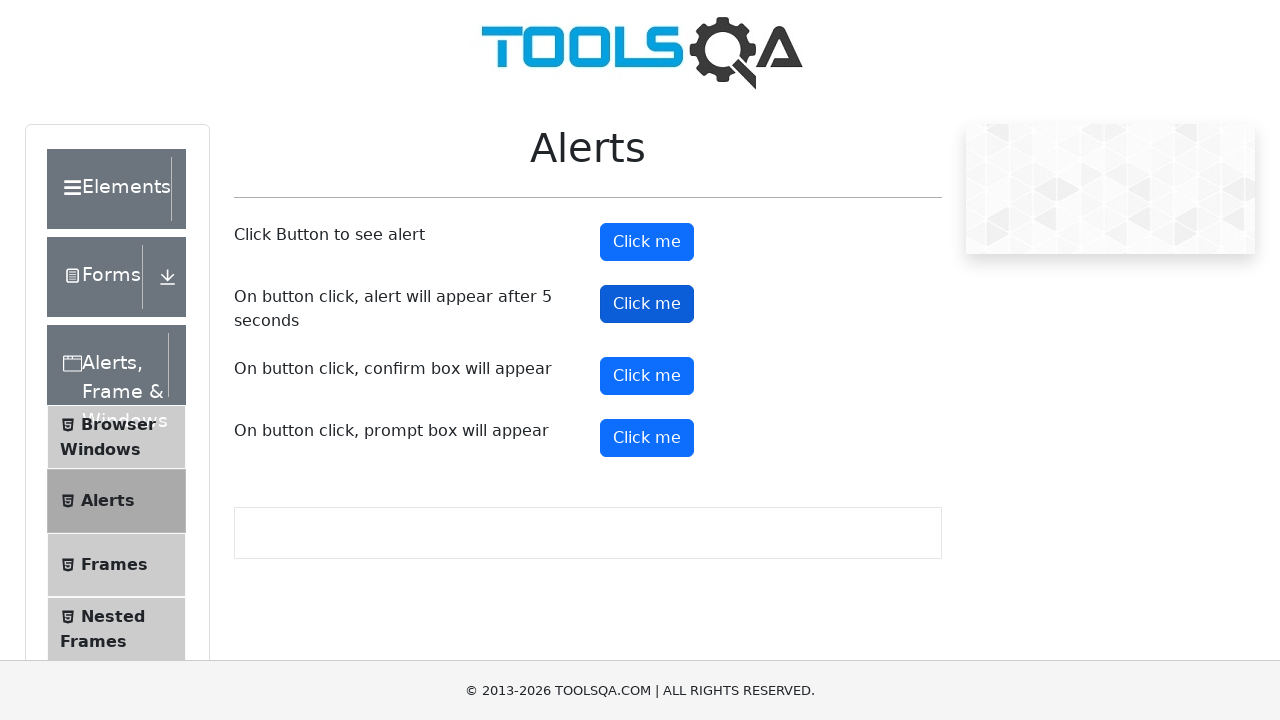

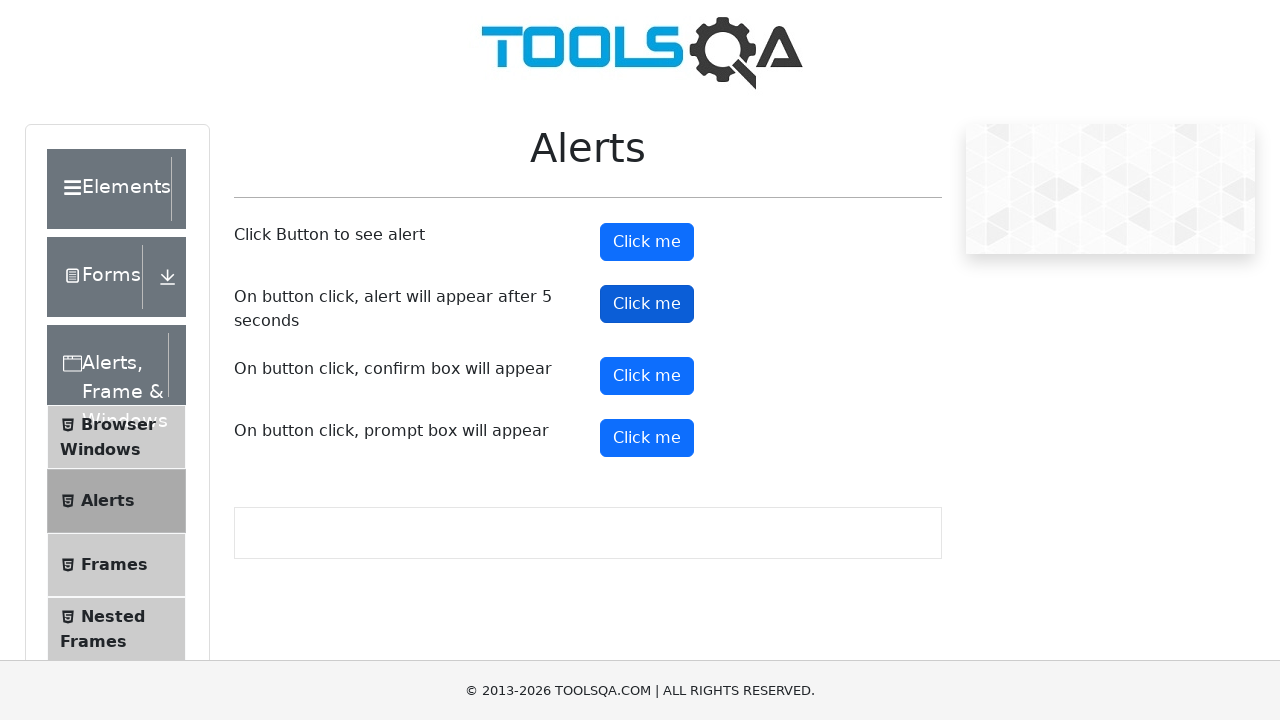